Clicks the 500 status code link, verifies the status page content, then navigates back to the main status codes page

Starting URL: https://the-internet.herokuapp.com/status_codes

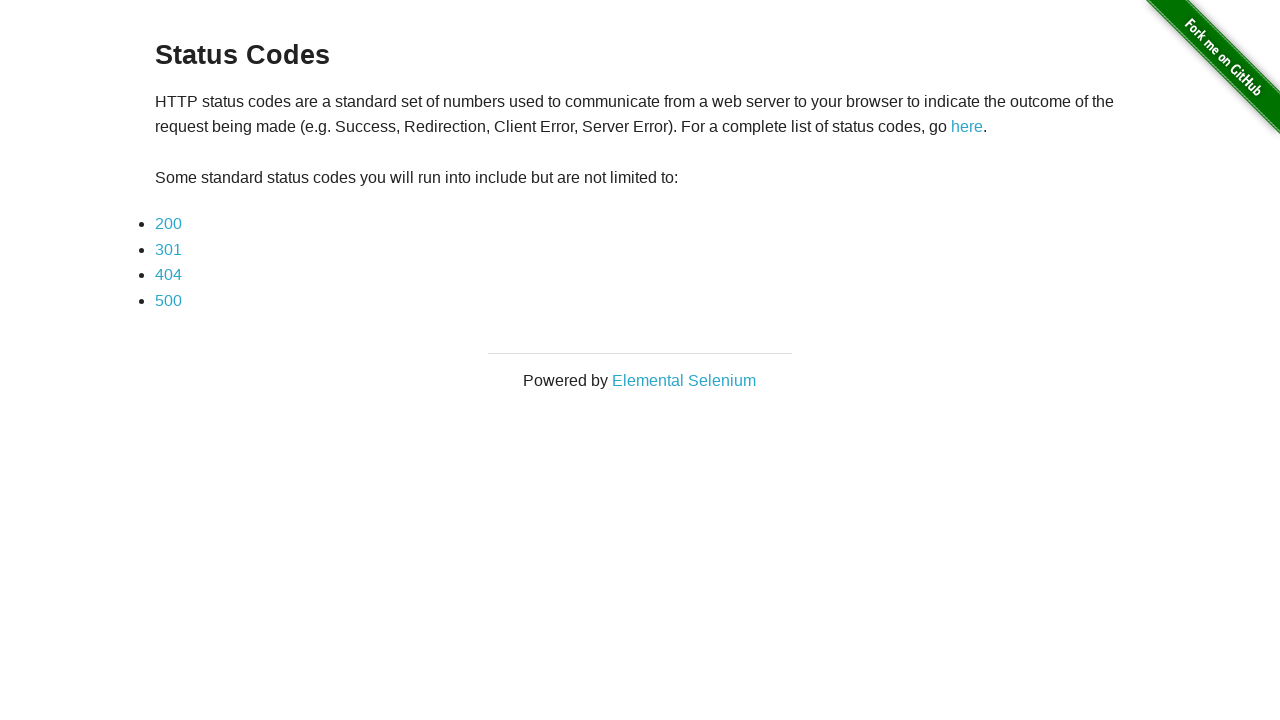

Clicked the 500 status code link at (168, 300) on a[href='status_codes/500']
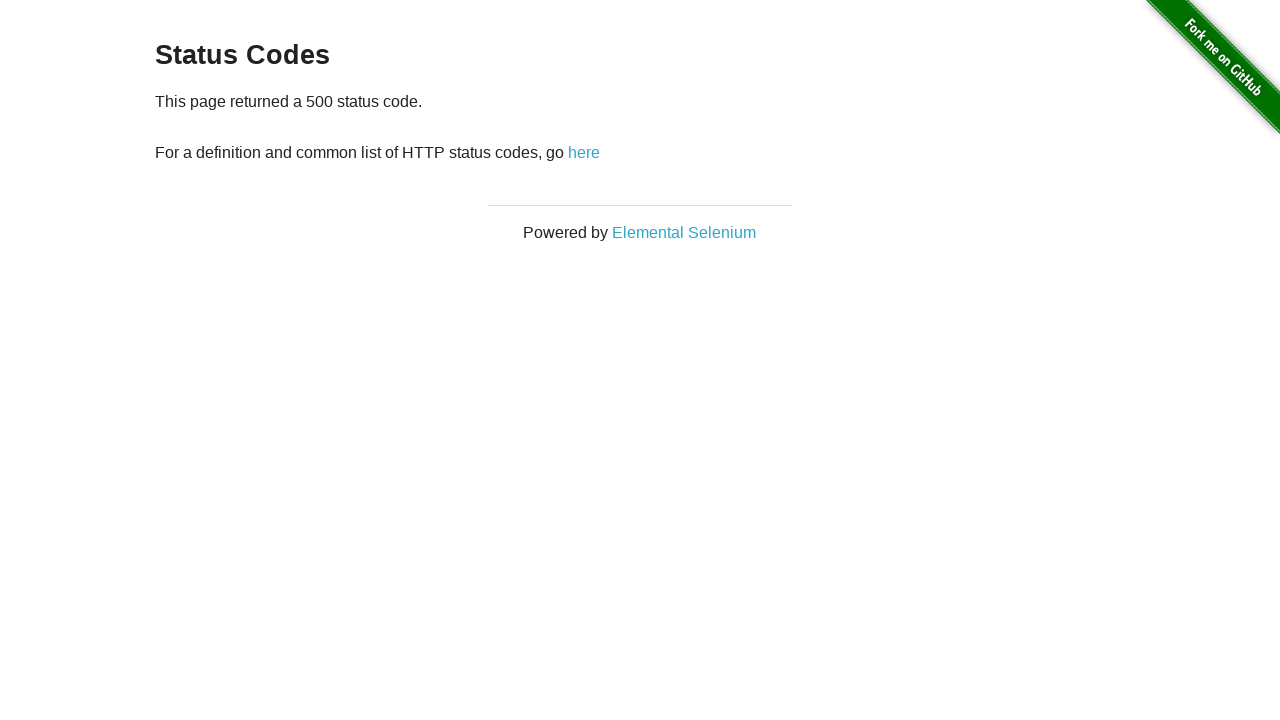

Status code page h3 element loaded
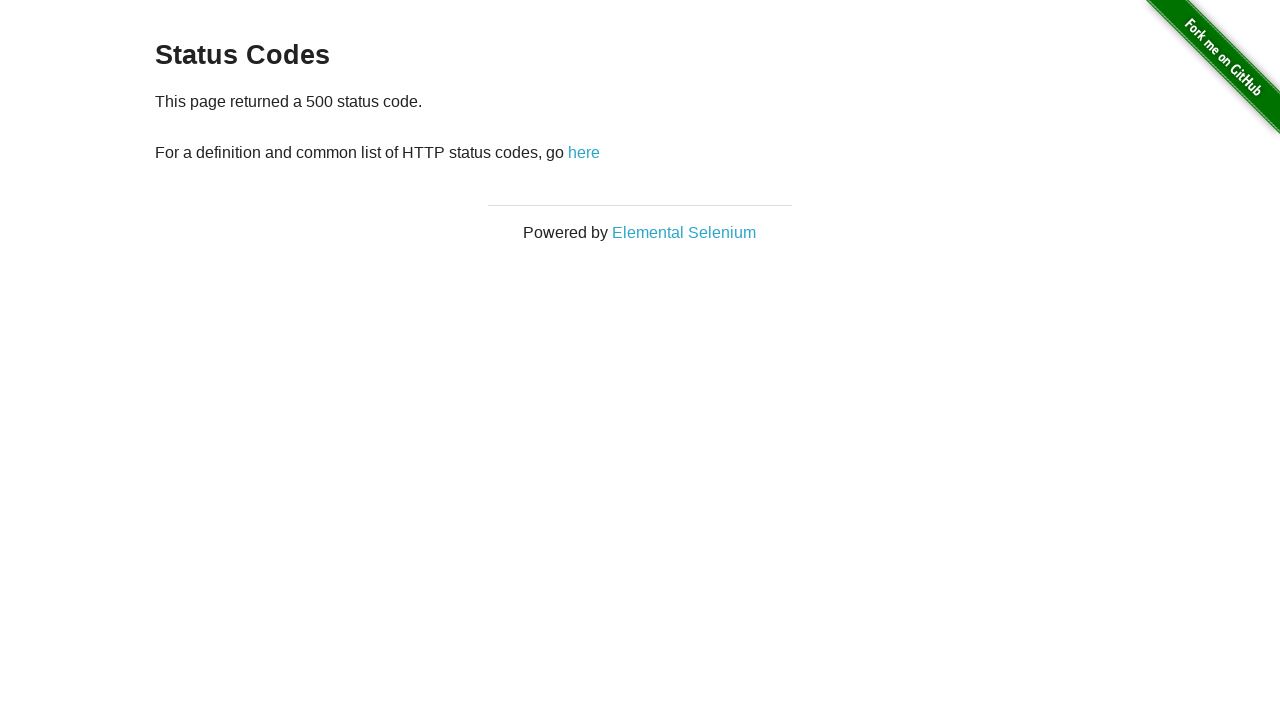

Verified '500 status code' message is displayed
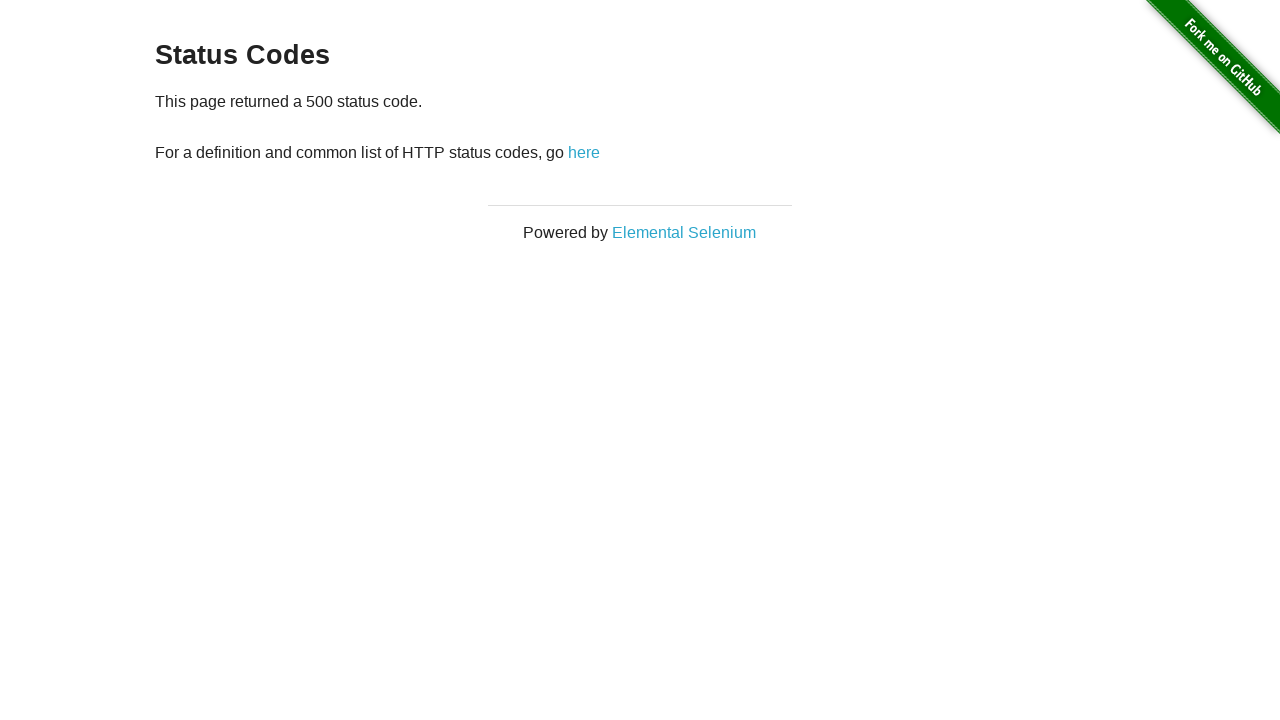

Clicked the 'here' link to navigate back at (584, 152) on a:has-text('here')
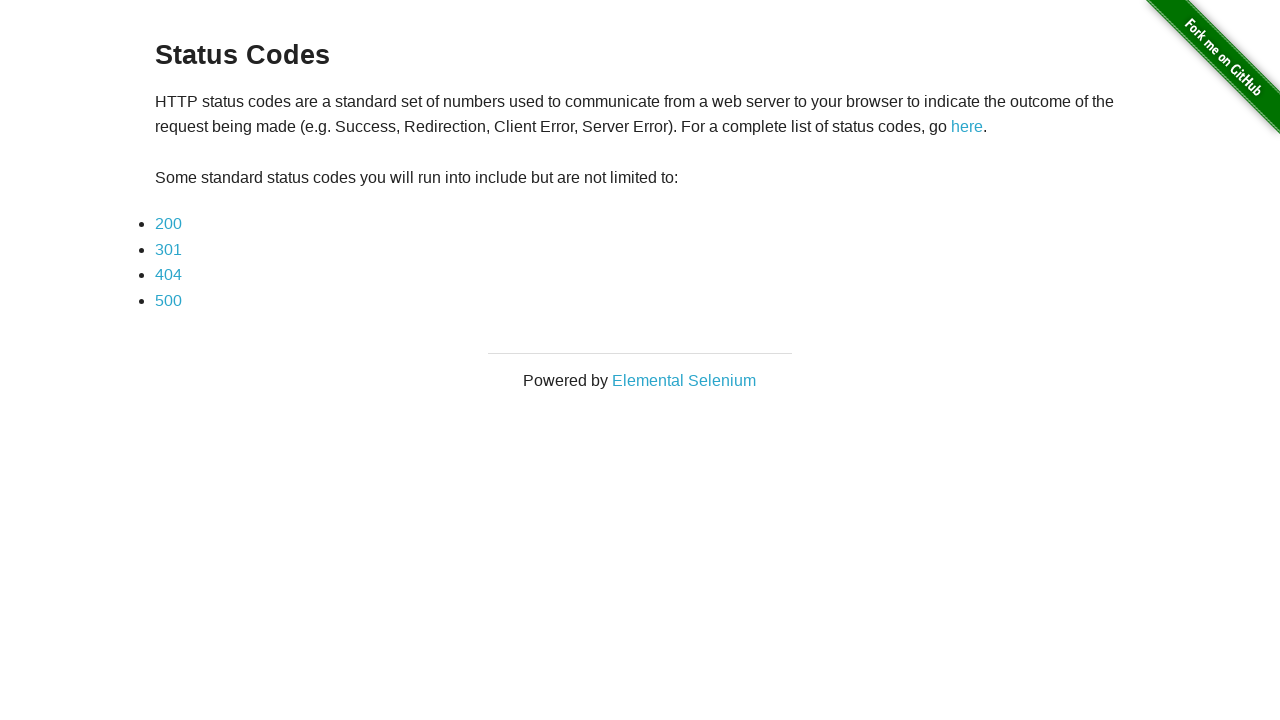

Verified navigation back to main status codes page
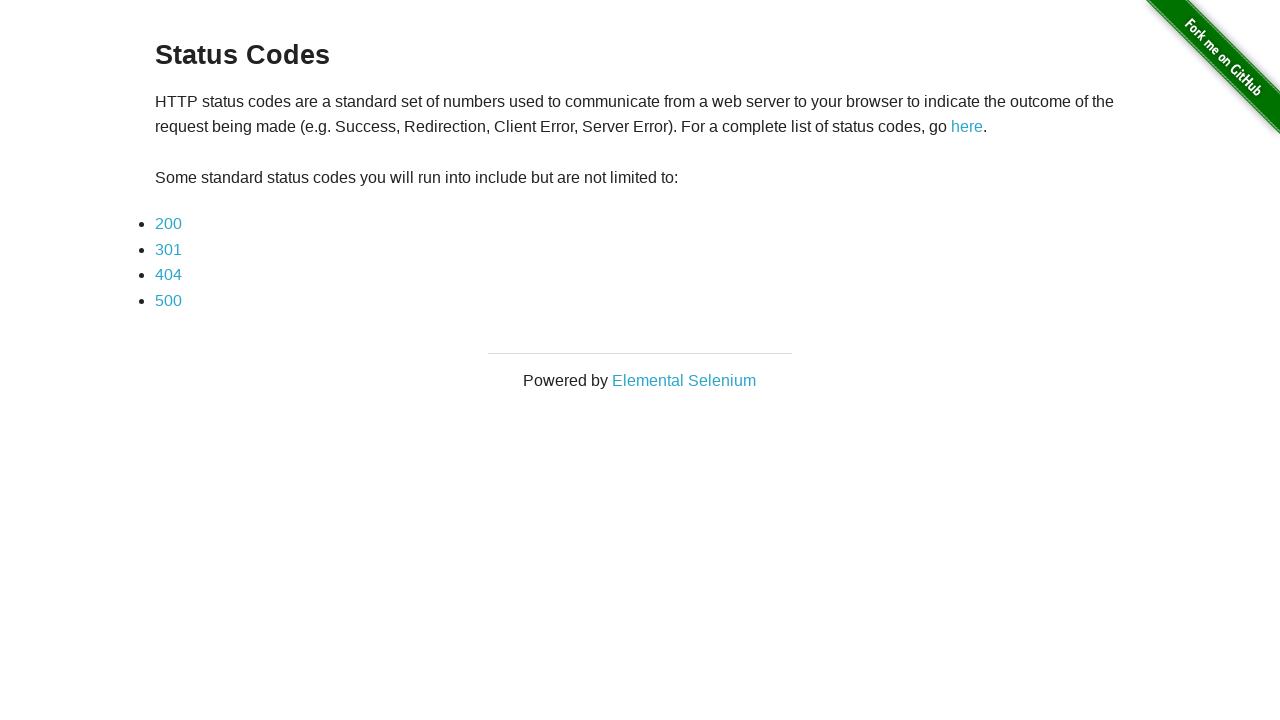

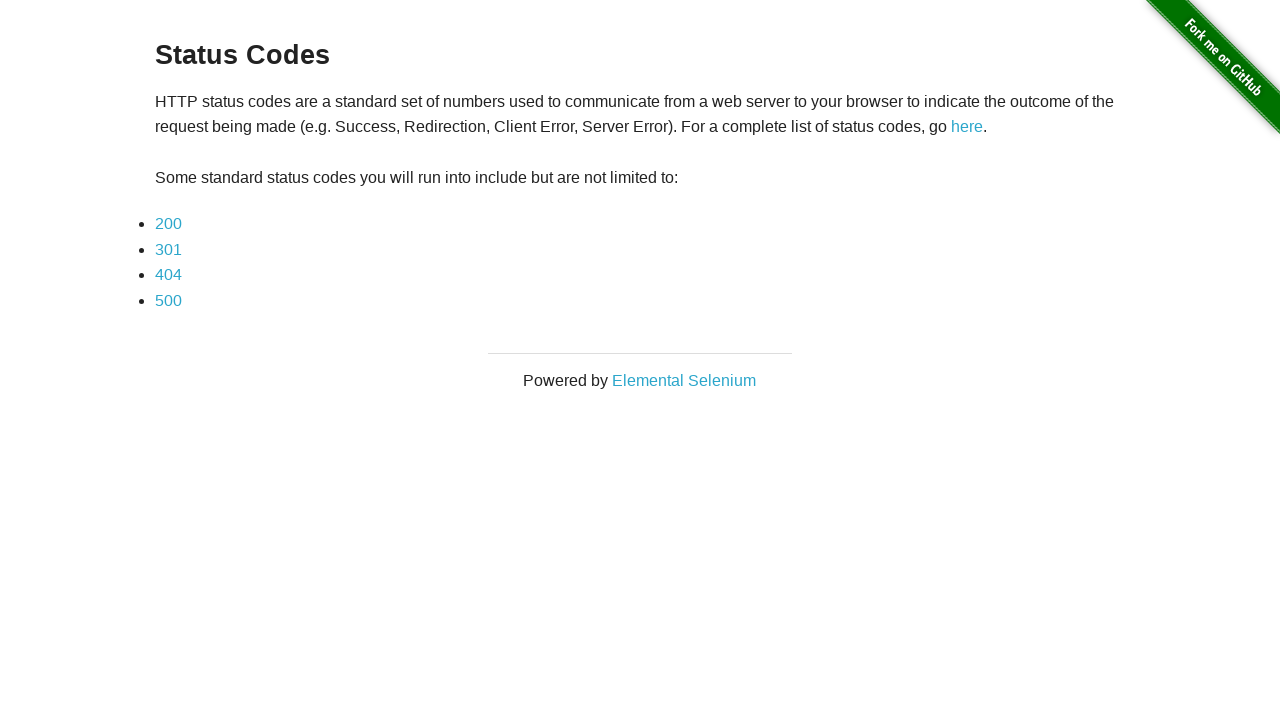